Tests mouse hover functionality by hovering over an element and clicking a submenu item that appears

Starting URL: https://rahulshettyacademy.com/AutomationPractice/

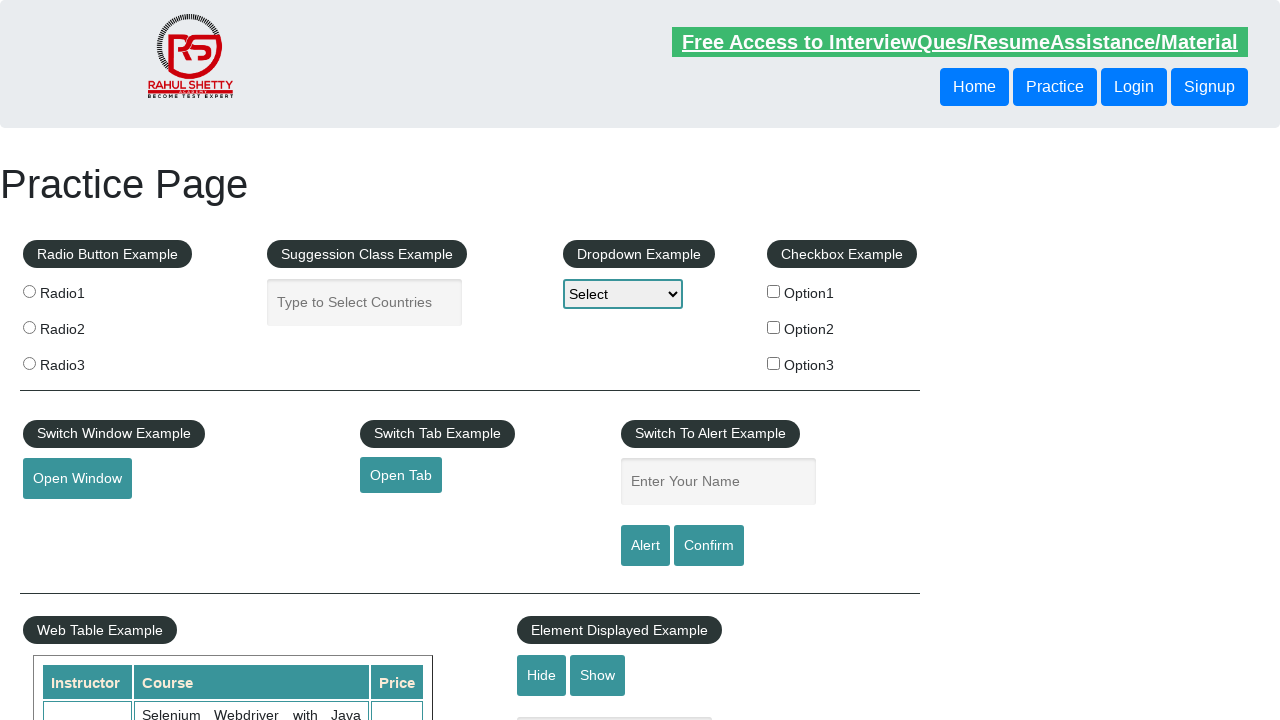

Navigated to AutomationPractice page
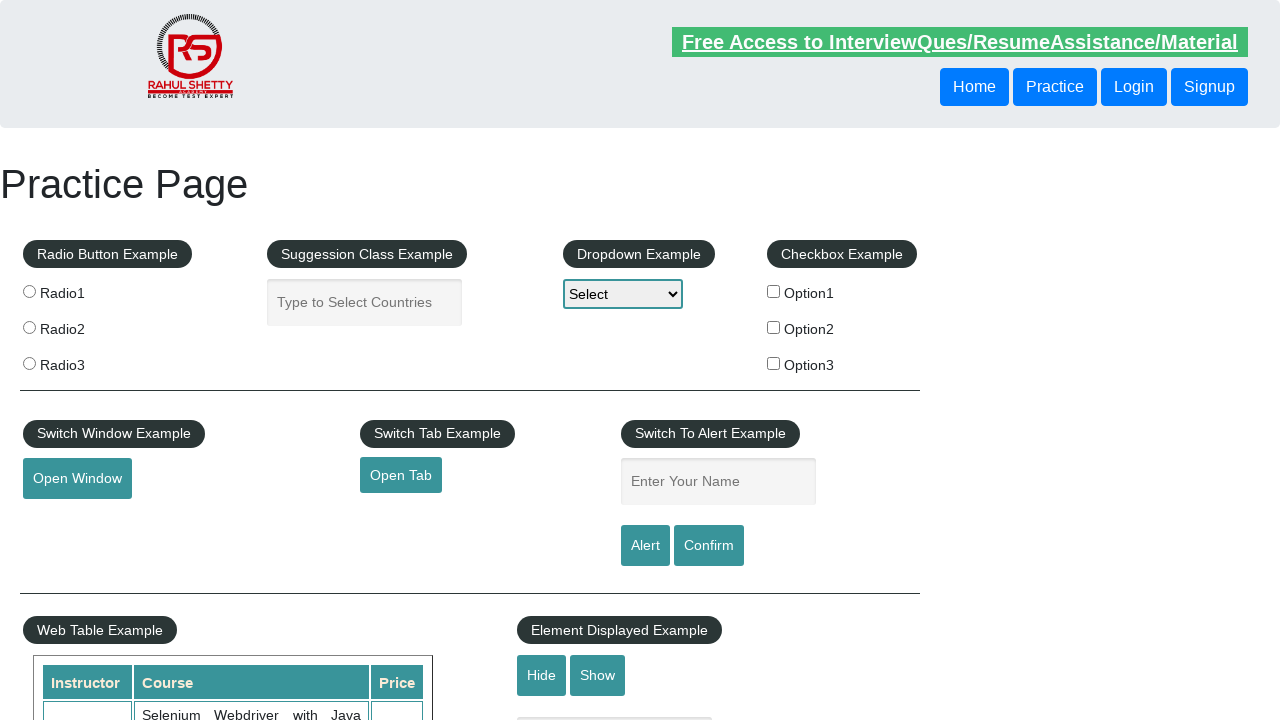

Hovered over mousehover element to reveal submenu at (83, 361) on #mousehover
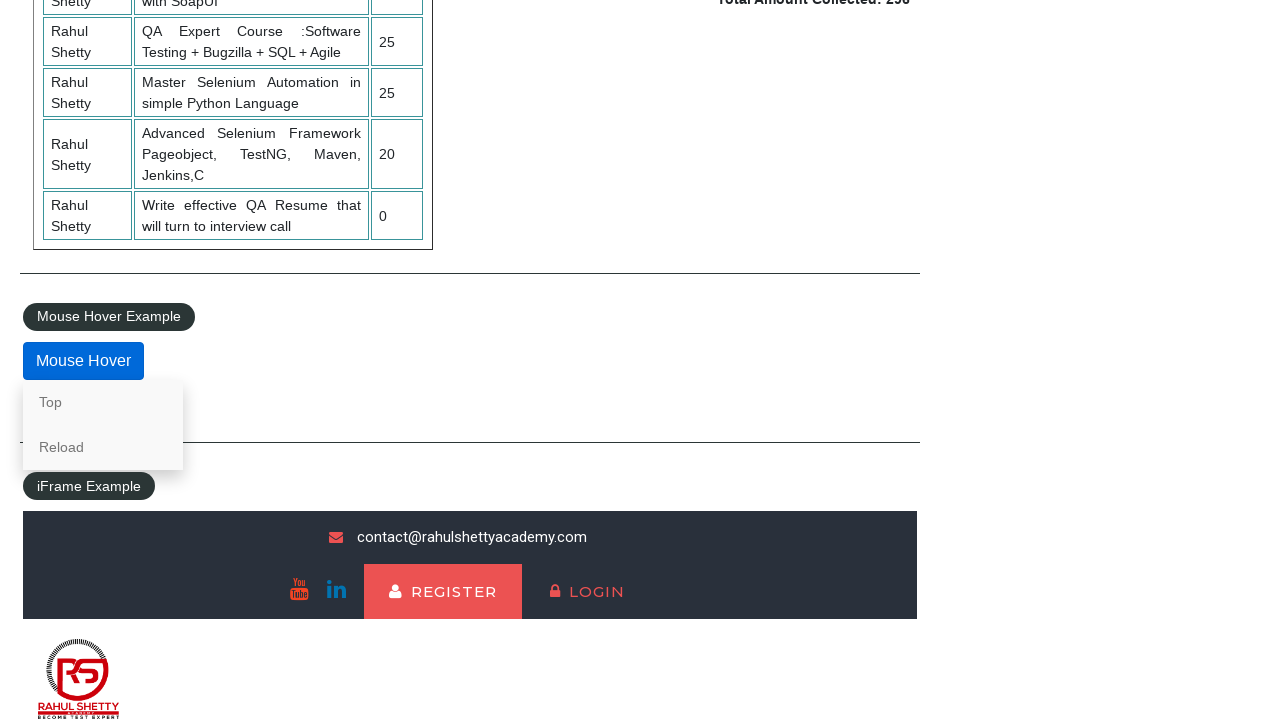

Clicked on Reload link from hover menu at (103, 447) on xpath=//a[normalize-space()='Reload']
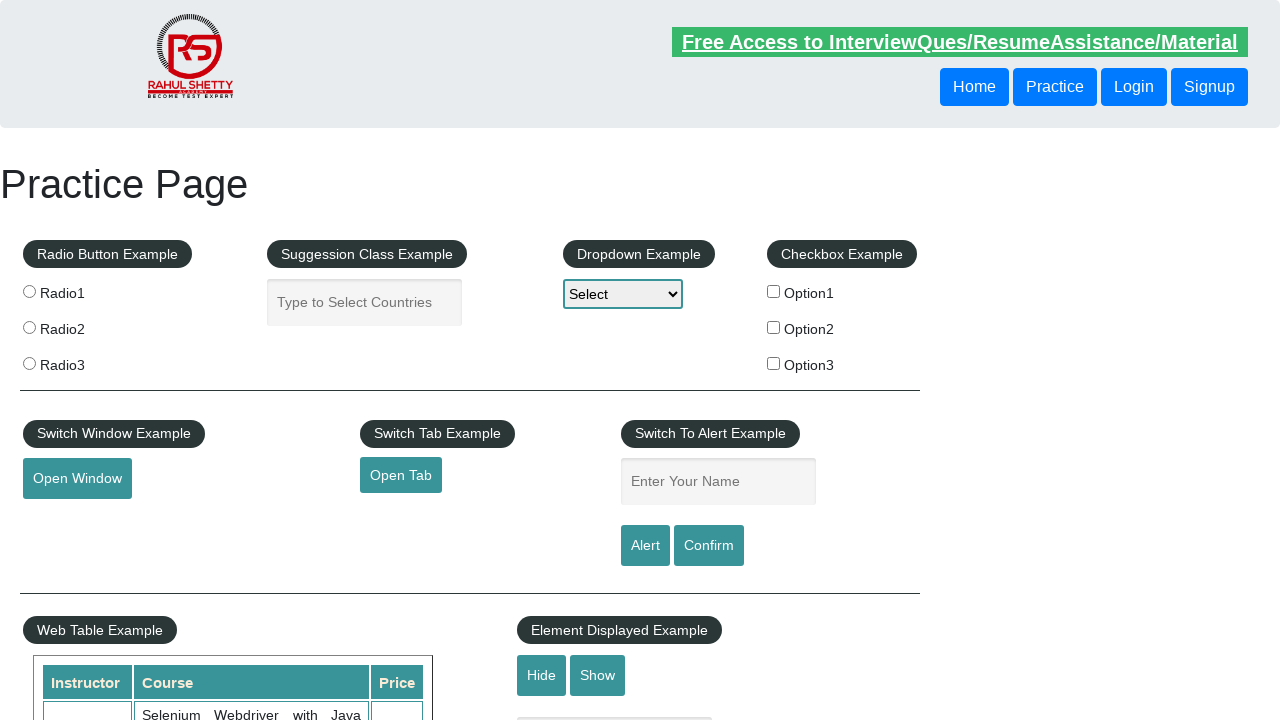

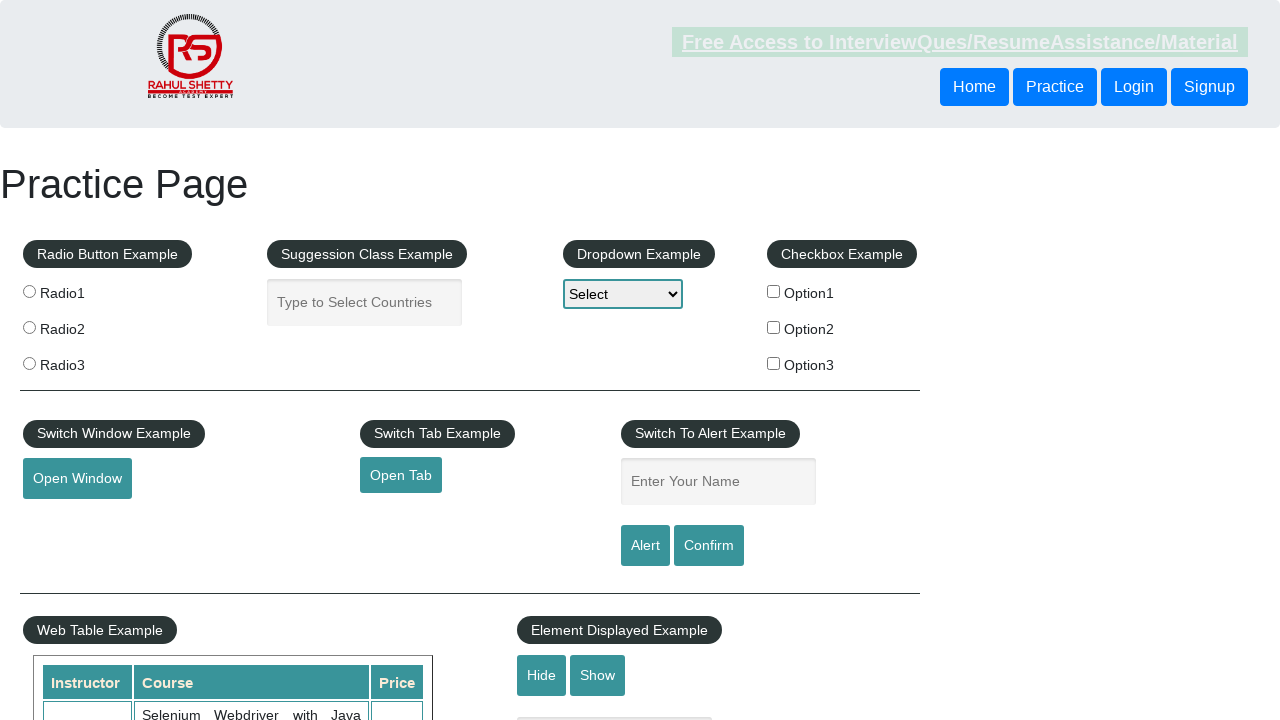